Navigates to the ISTQB website and scrolls down the page by 500 pixels

Starting URL: https://www.istqb.org/

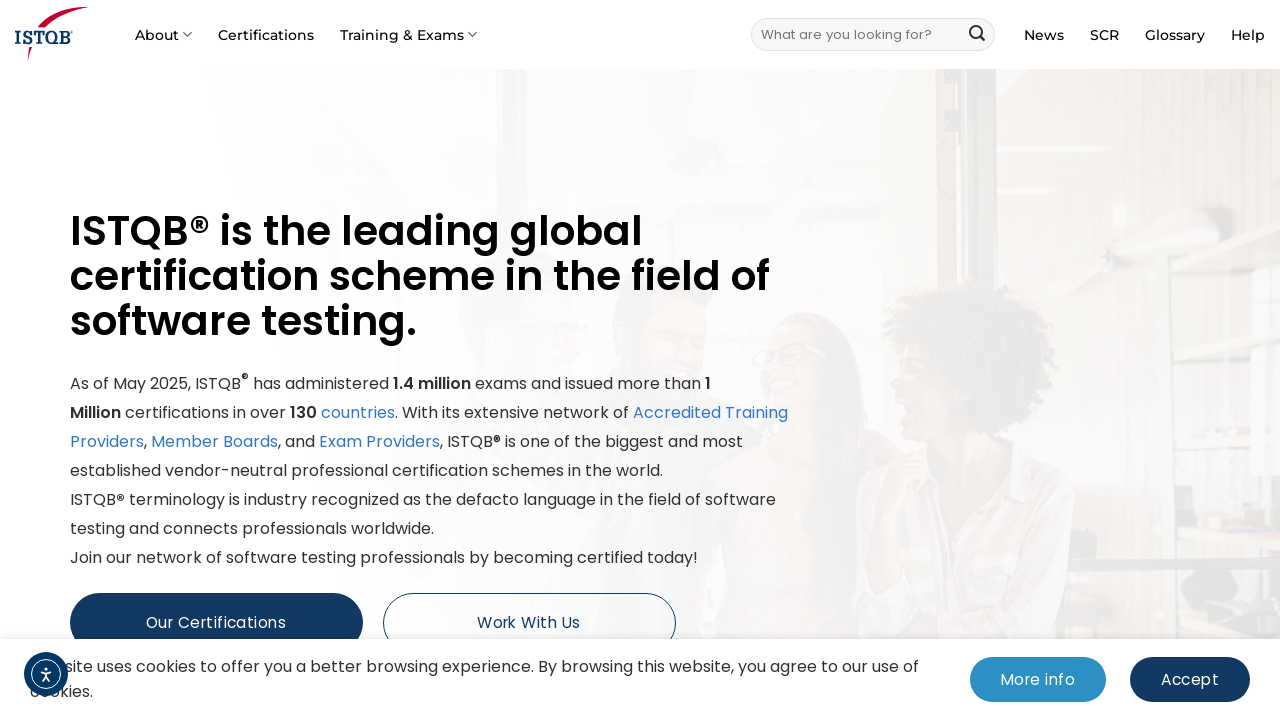

Navigated to ISTQB website at https://www.istqb.org/
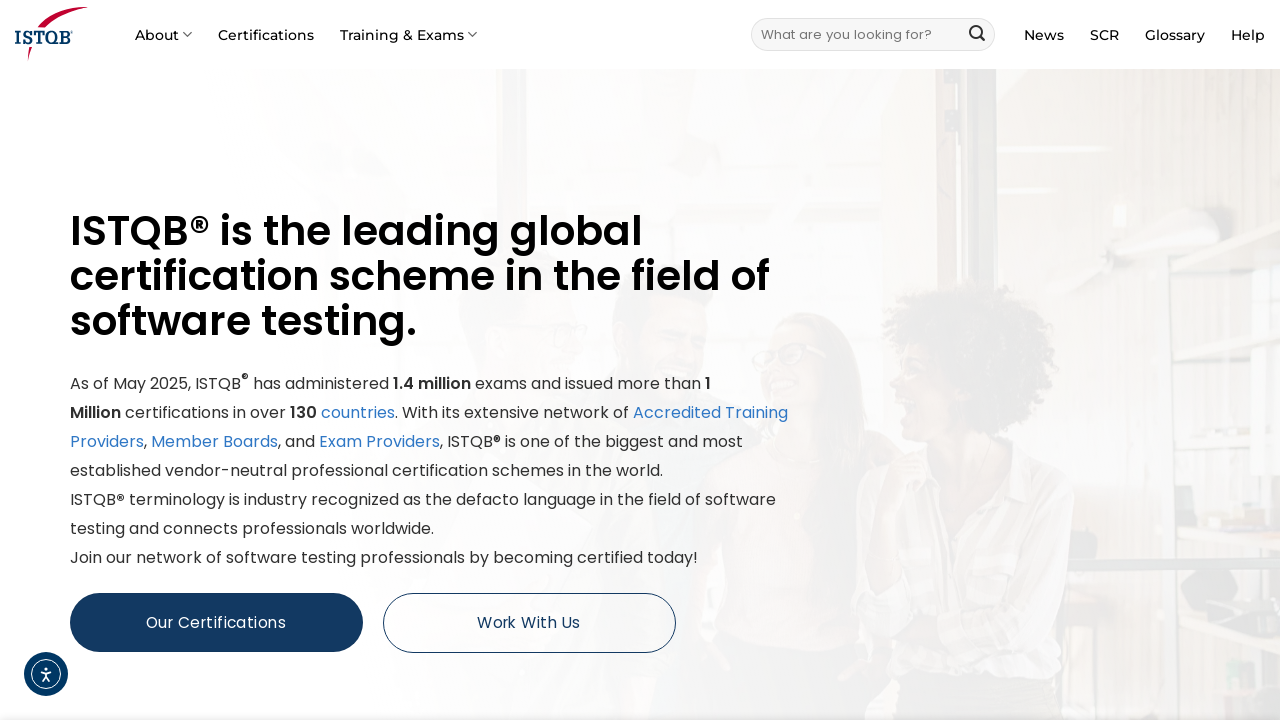

Scrolled down the page by 500 pixels
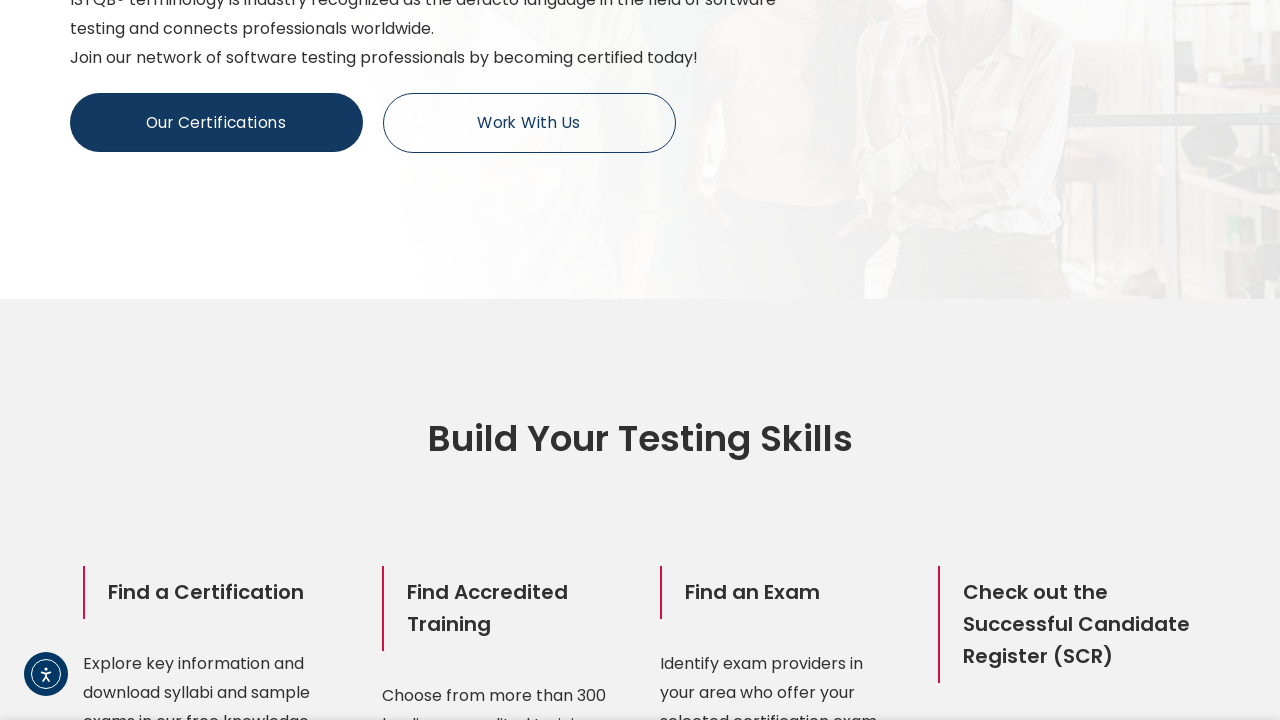

Waited for content to be visible after scrolling
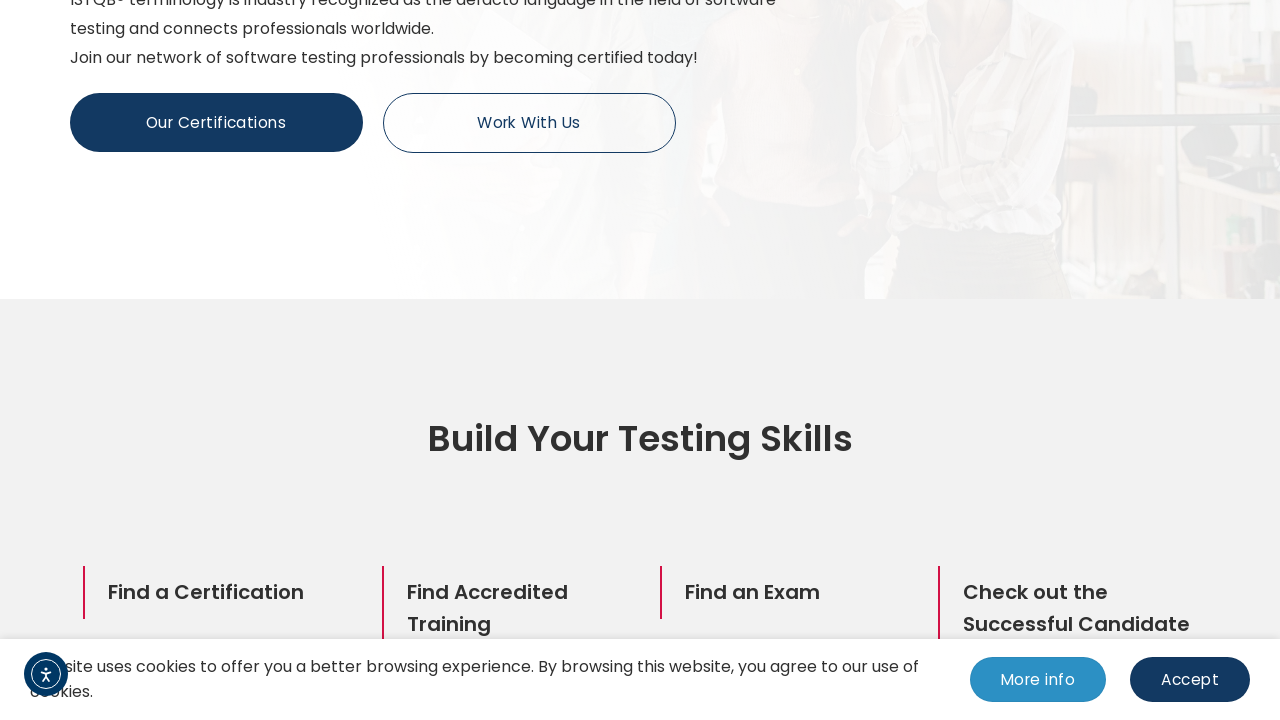

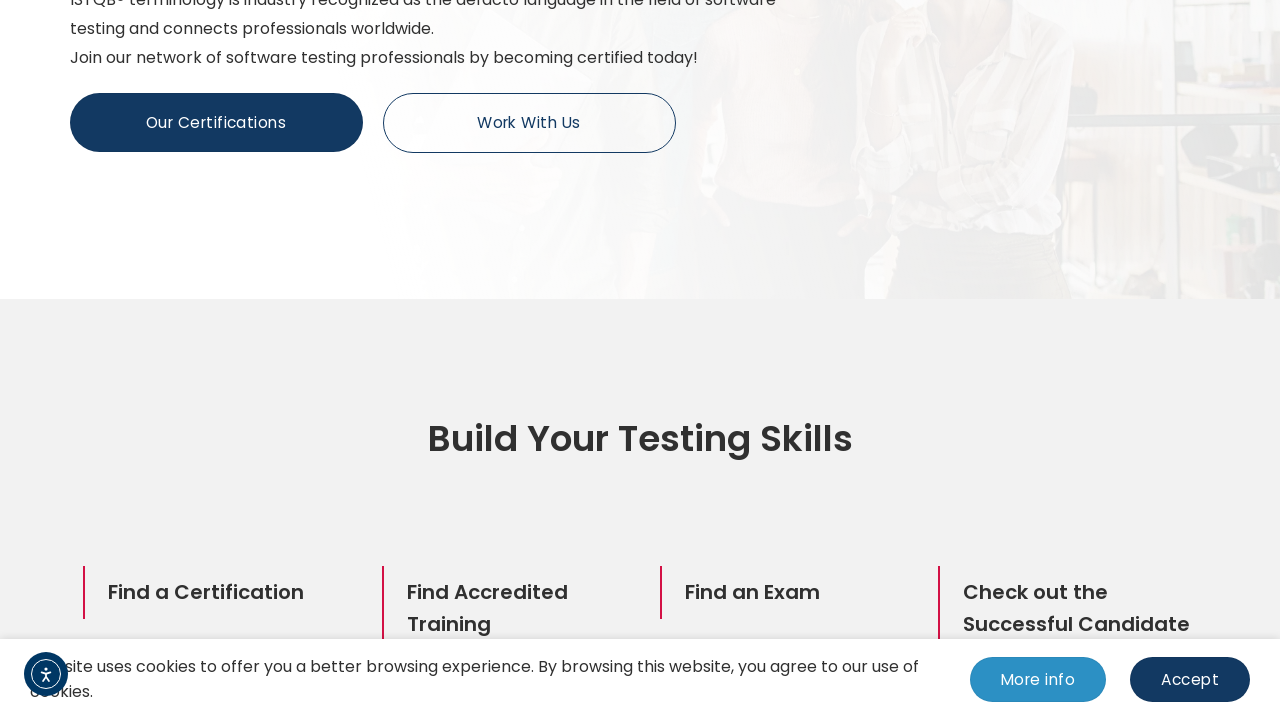